Tests a dropdown element on a demo page by verifying that "India" is present as one of the options in a country dropdown selector.

Starting URL: https://demoapps.qspiders.com/ui/dropdown?sublist=0

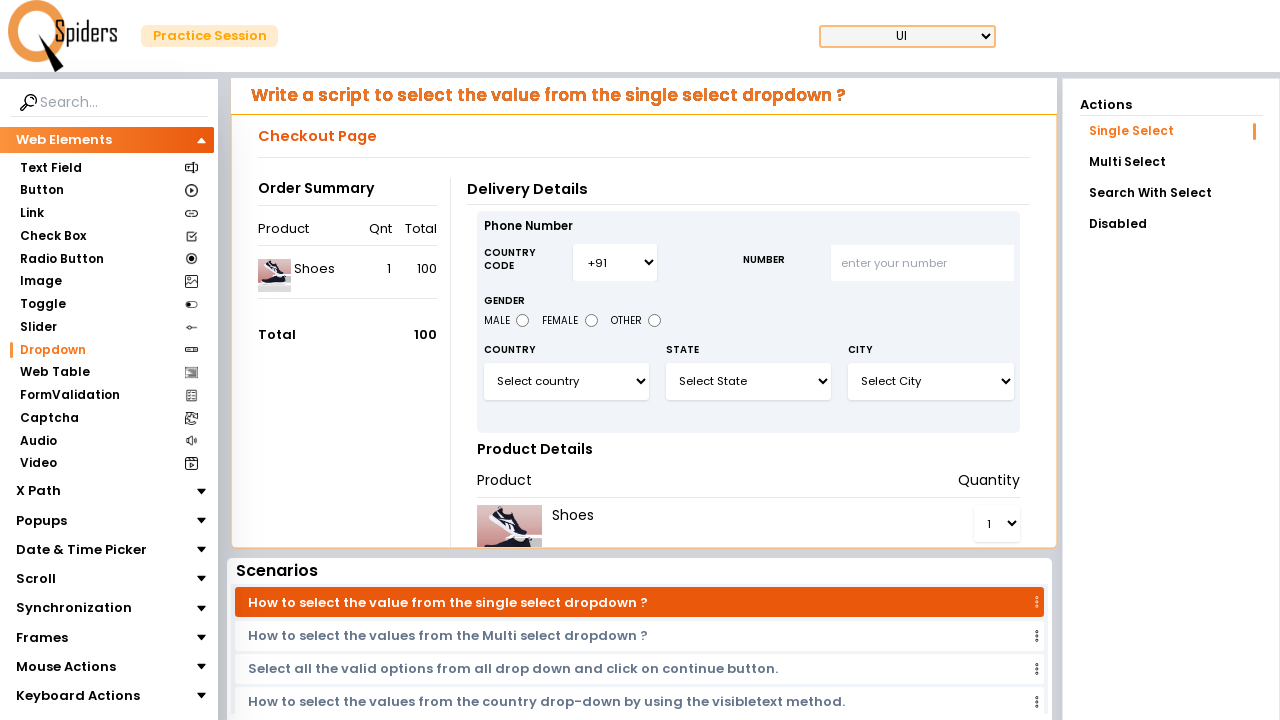

Waited for dropdown element #select3 to be available
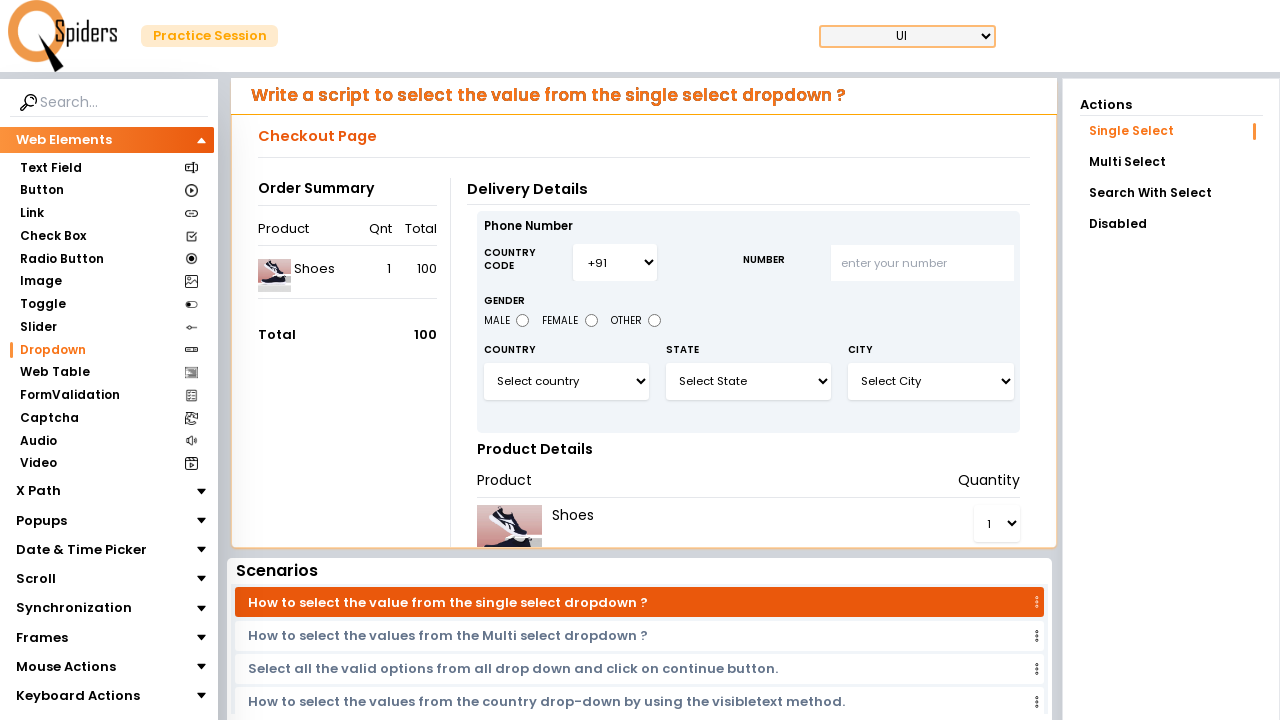

Located the dropdown element #select3
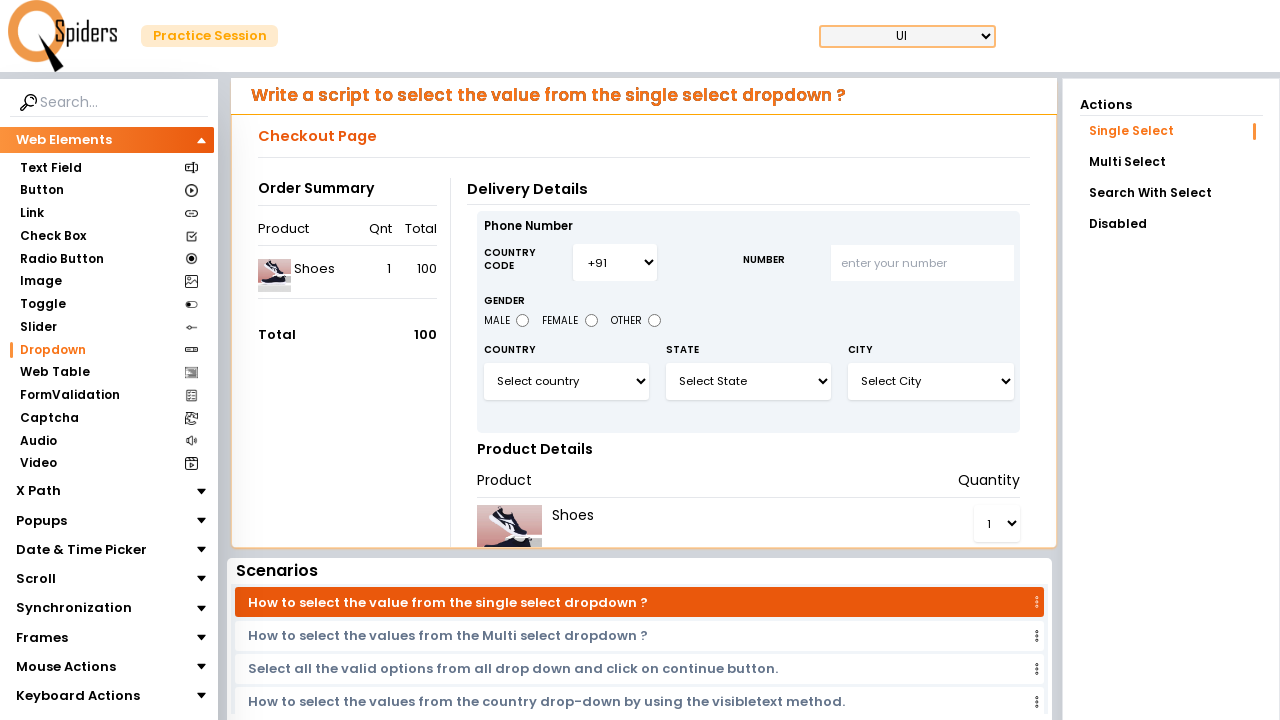

Clicked dropdown to open the list of options at (566, 381) on #select3
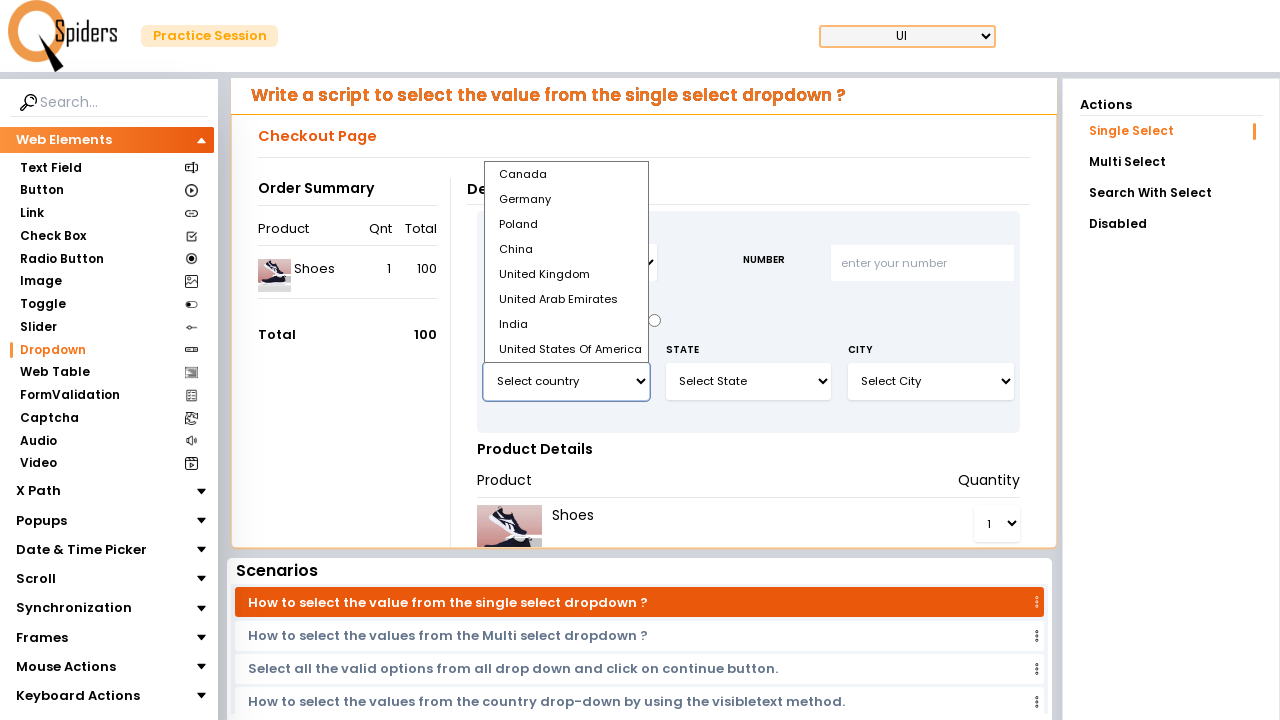

Located the 'India' option in the dropdown
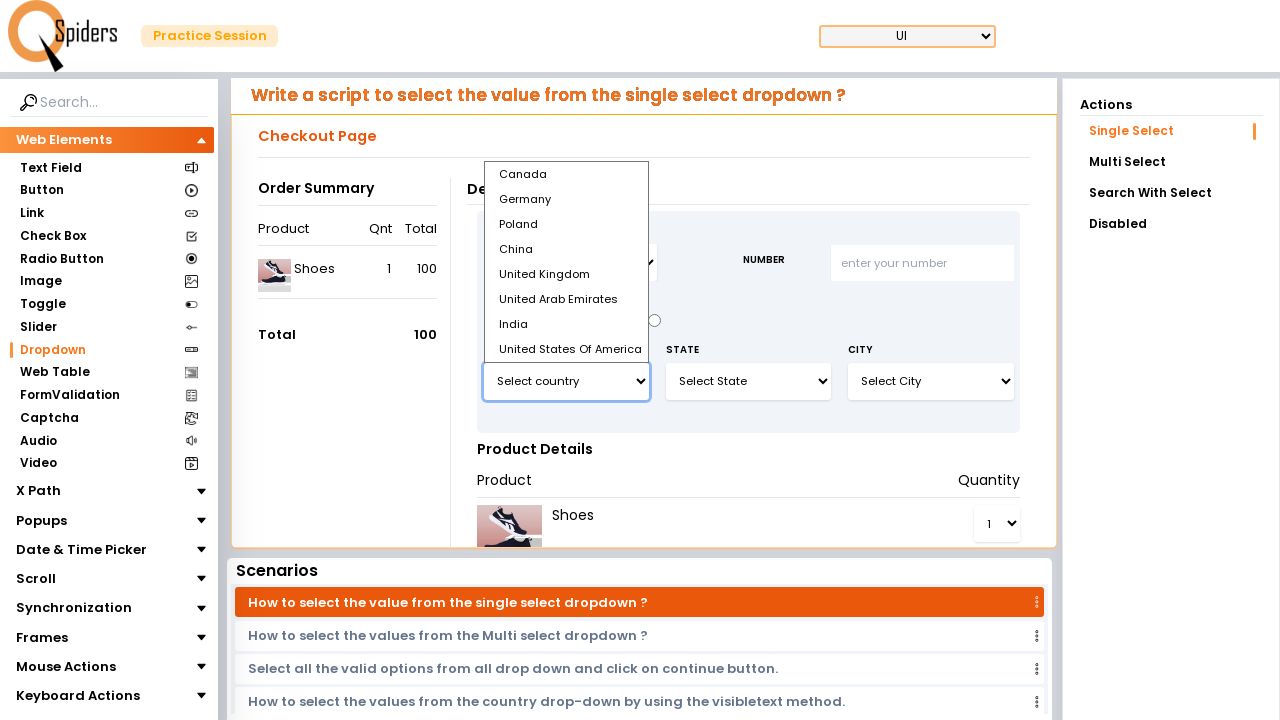

Verified that 'India' option is attached to the DOM
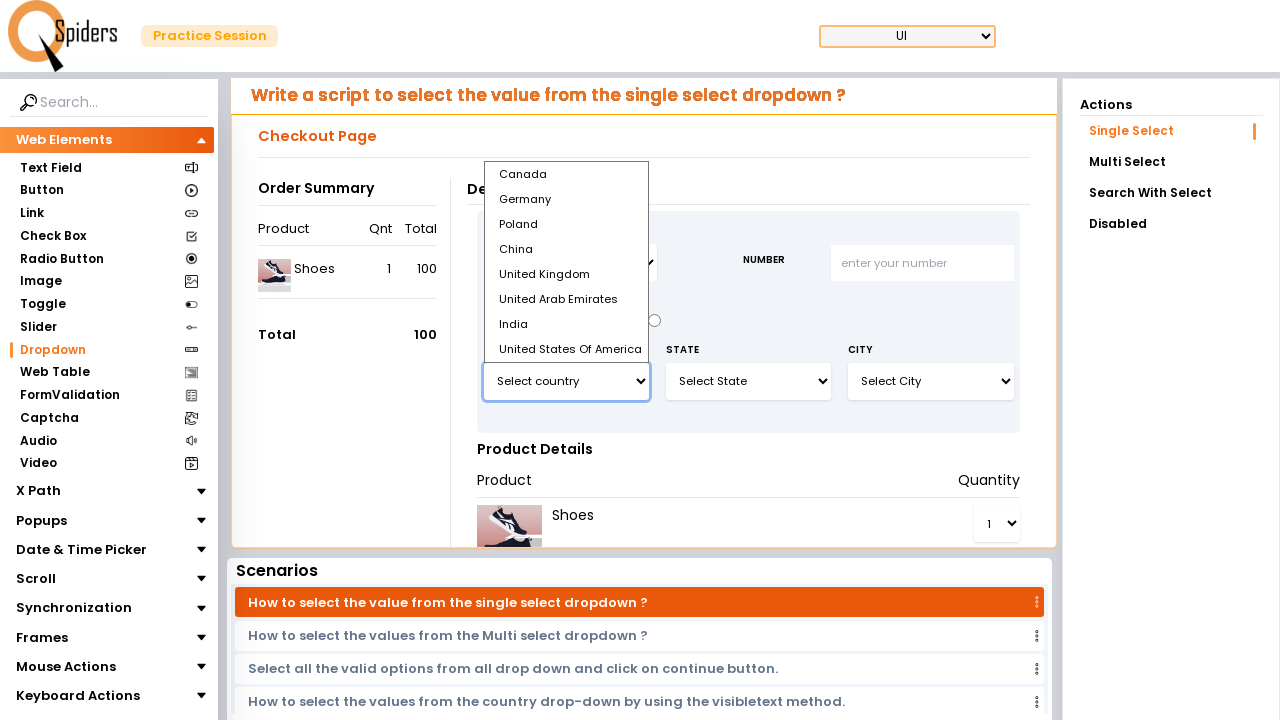

Selected 'India' from the dropdown on #select3
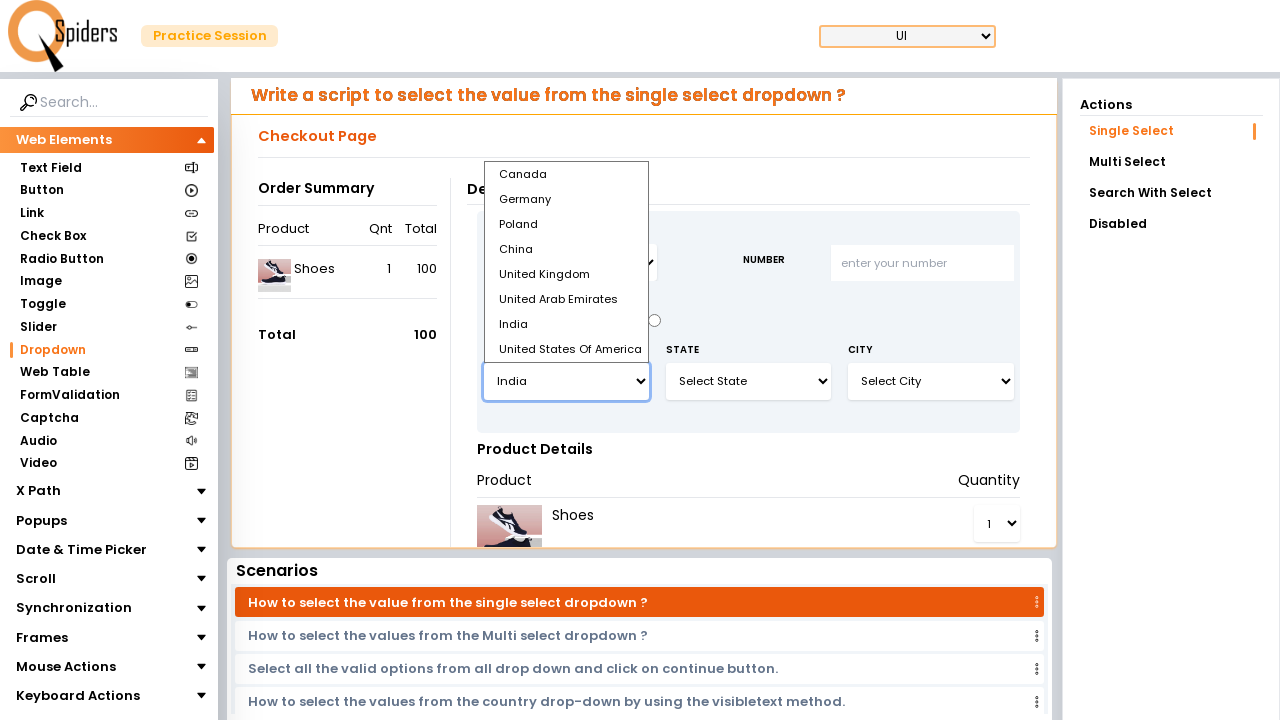

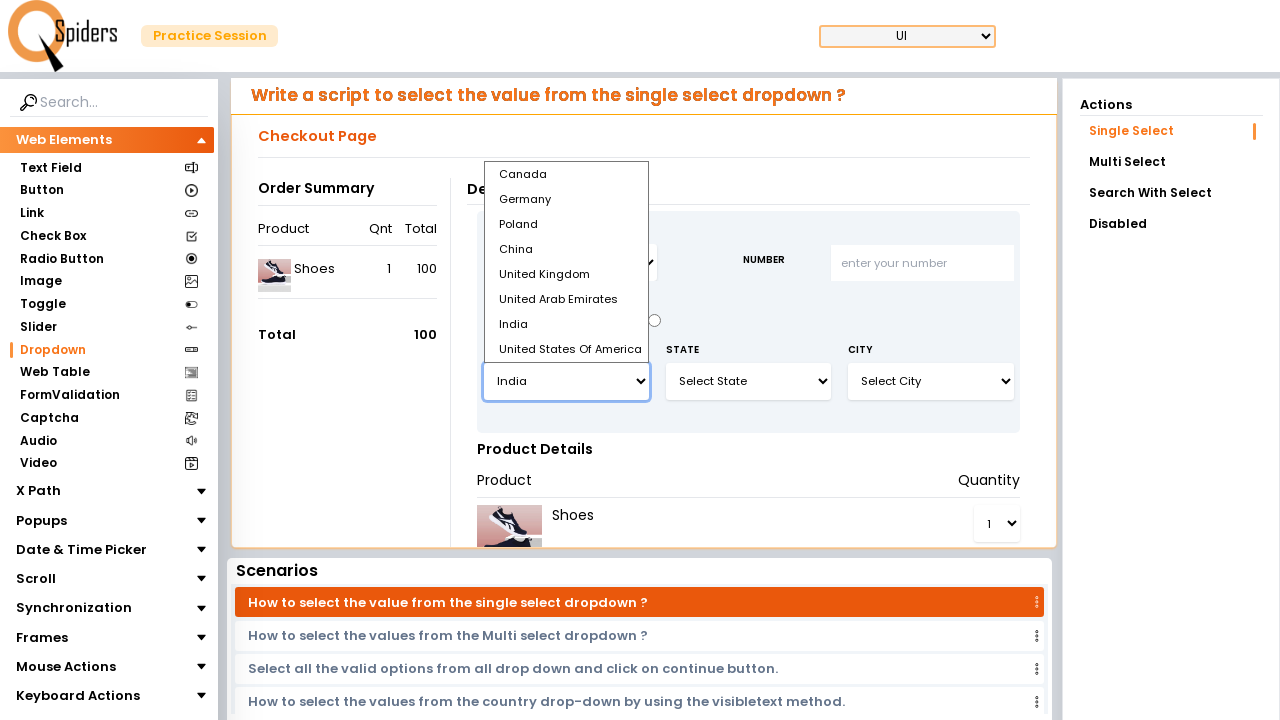